Tests navigation to the Desktop section by clicking the Desktop navigation link and verifying the section is displayed

Starting URL: https://www.telerik.com/support/demos

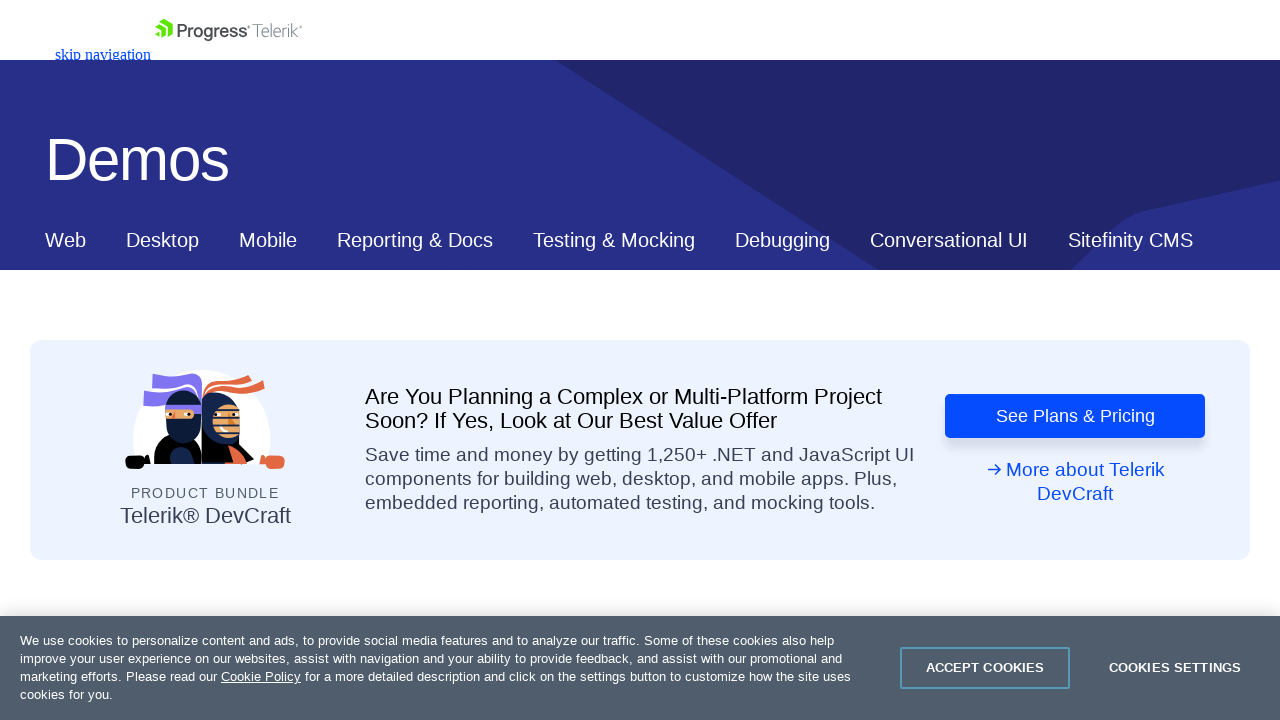

Clicked Desktop navigation link at (162, 240) on xpath=//*[@id="ContentPlaceholder1_T53129E6C012_Col00"]/nav/div/div[2]/a[2]
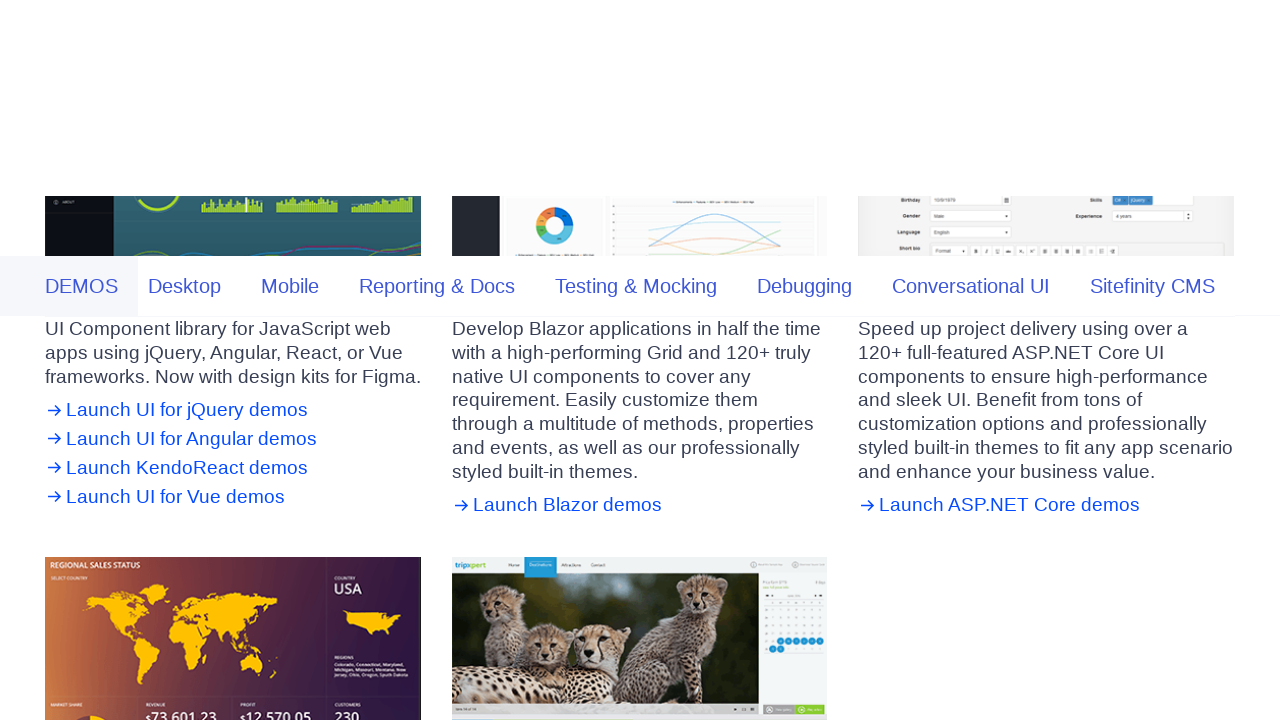

Desktop section loaded and selector #desktop is visible
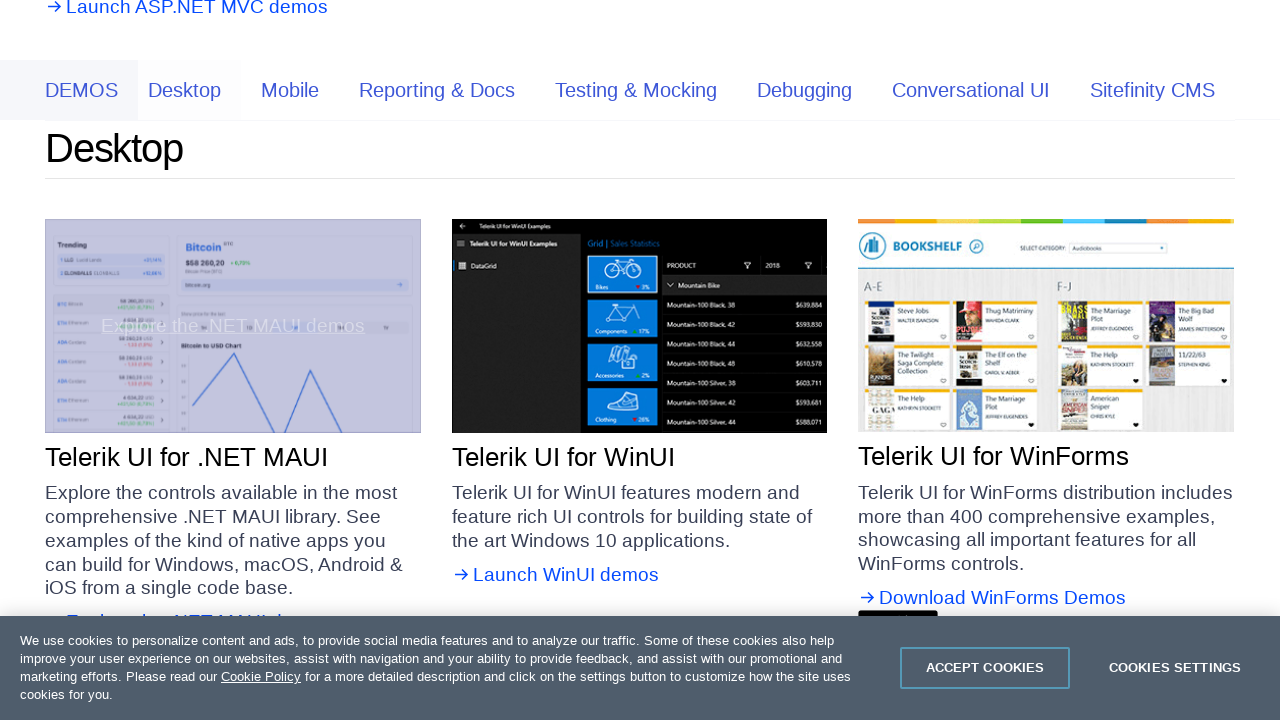

Verified that 'Desktop' text is present in the Desktop section
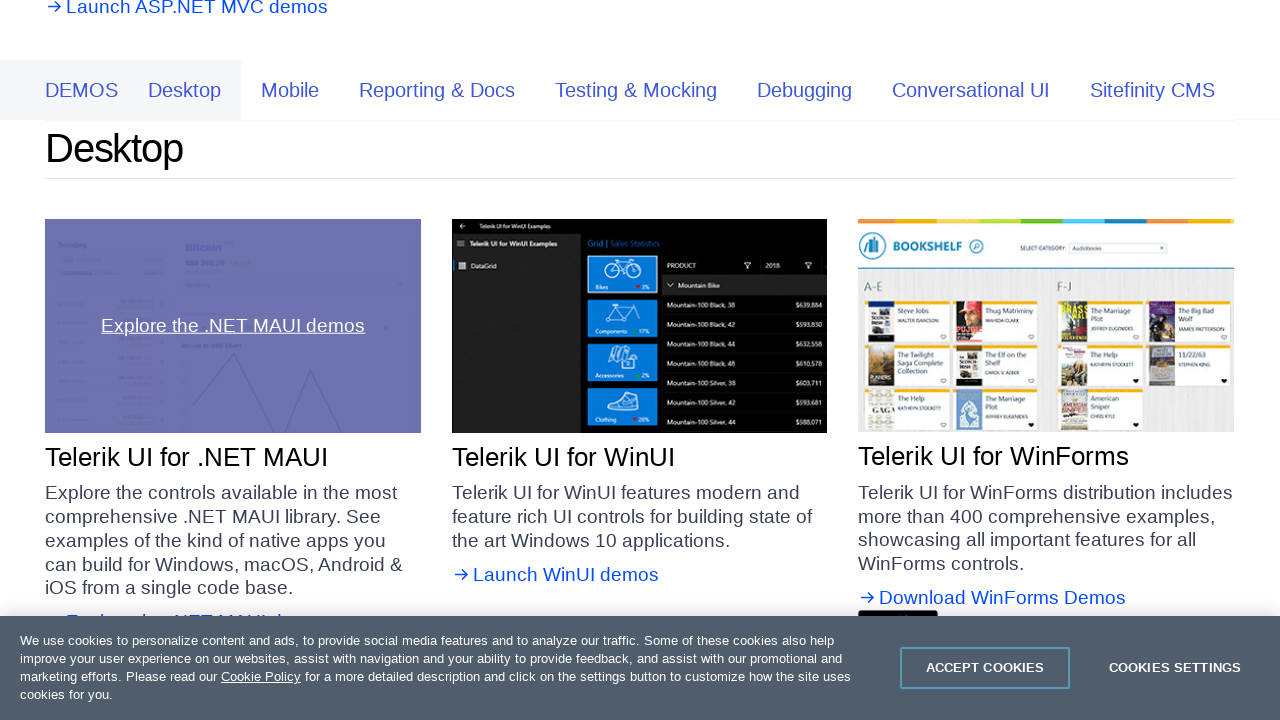

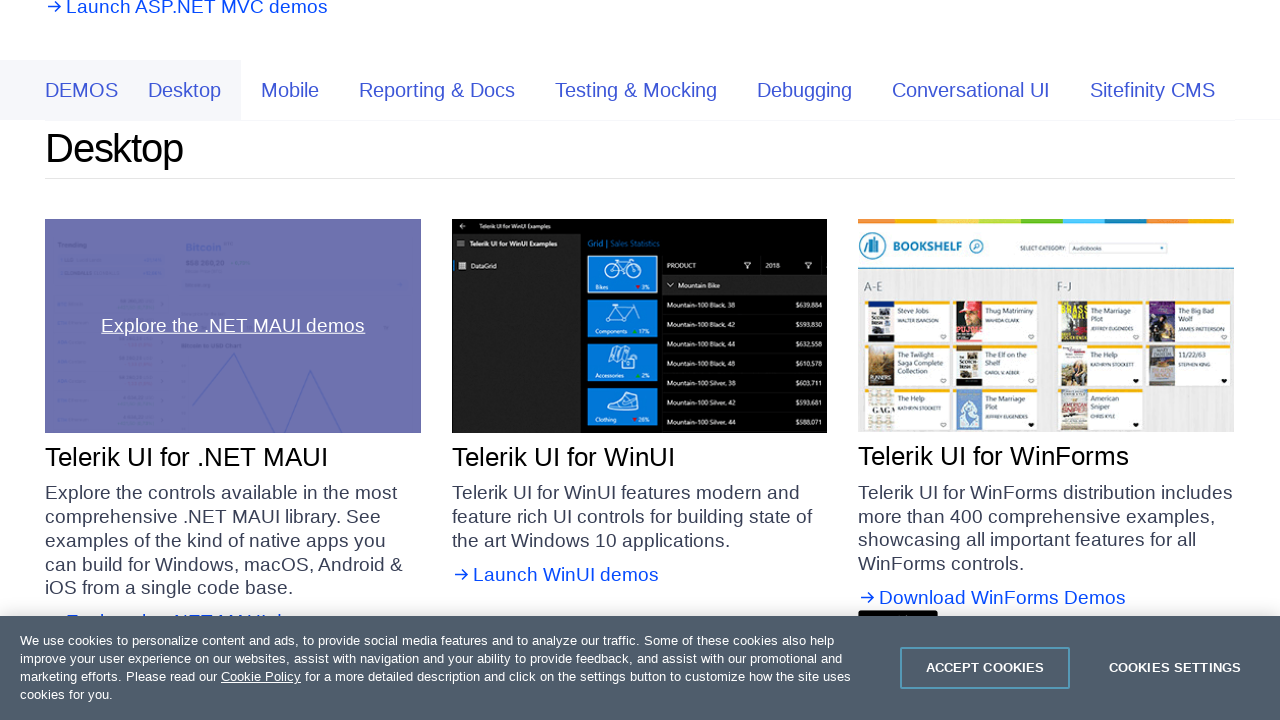